Tests editing a todo item by double-clicking it and entering new text

Starting URL: https://demo.playwright.dev/todomvc

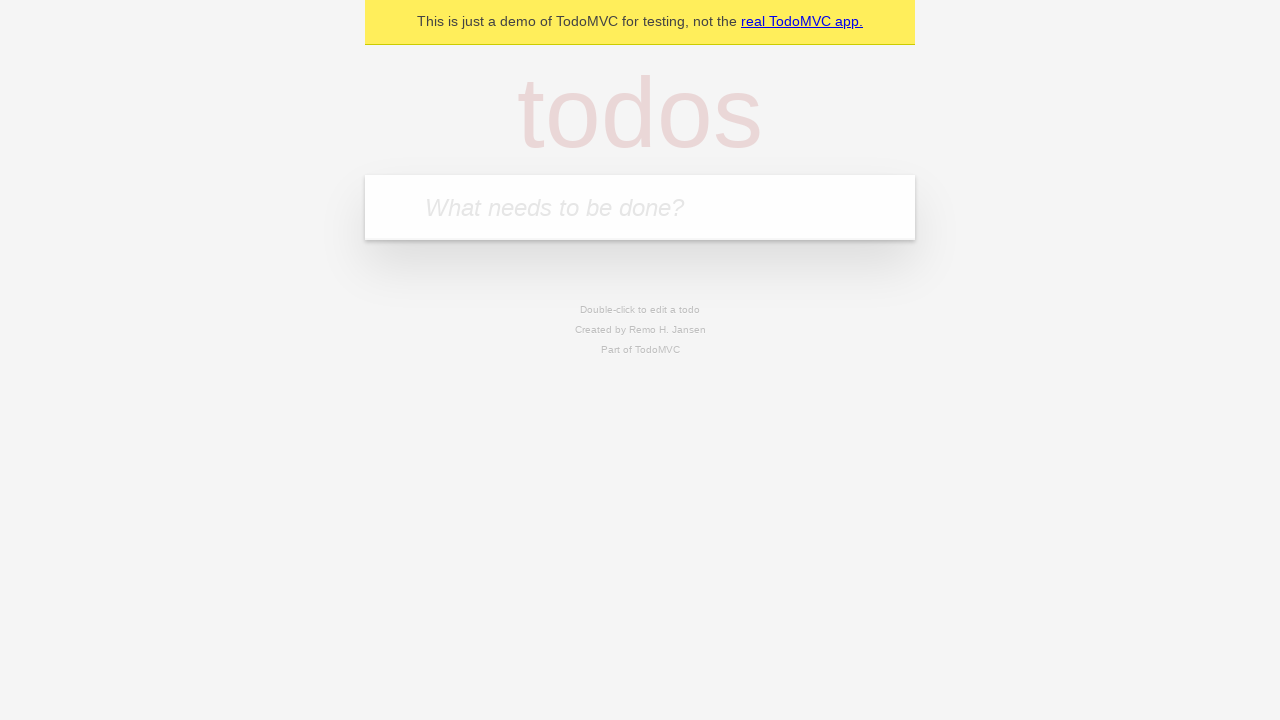

Filled todo input with 'buy some cheese' on internal:attr=[placeholder="What needs to be done?"i]
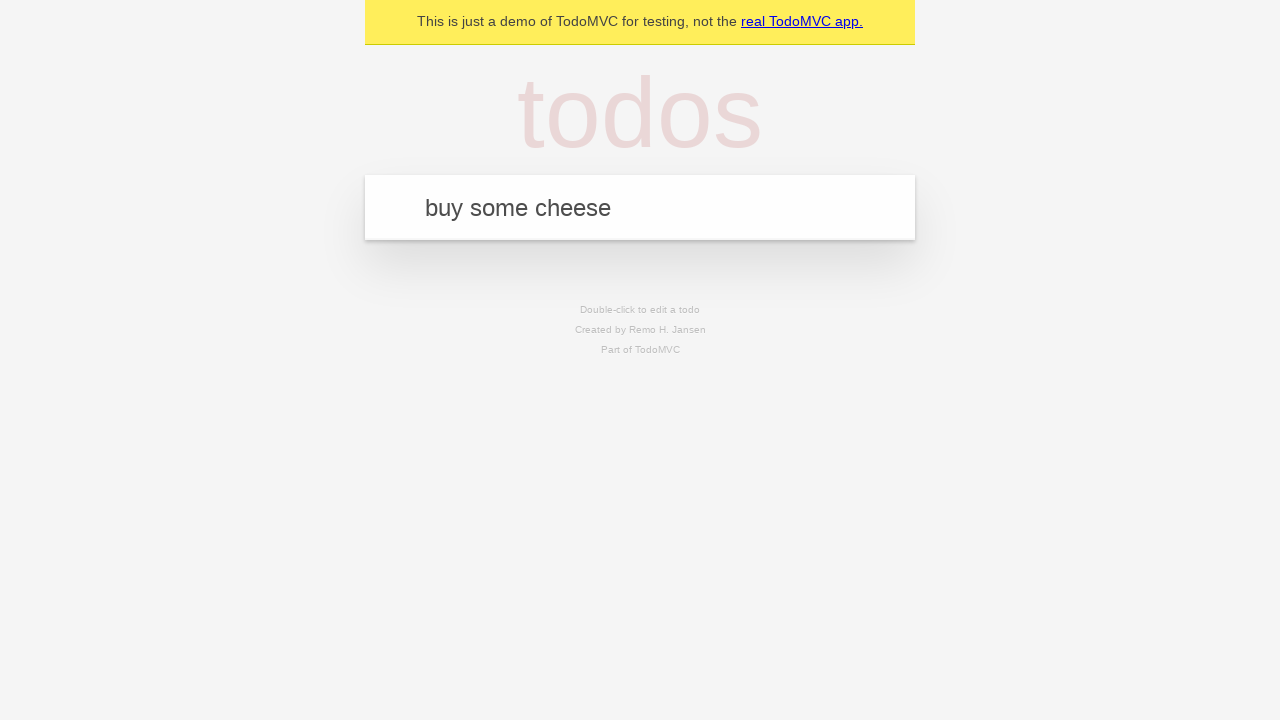

Pressed Enter to add todo item 'buy some cheese' on internal:attr=[placeholder="What needs to be done?"i]
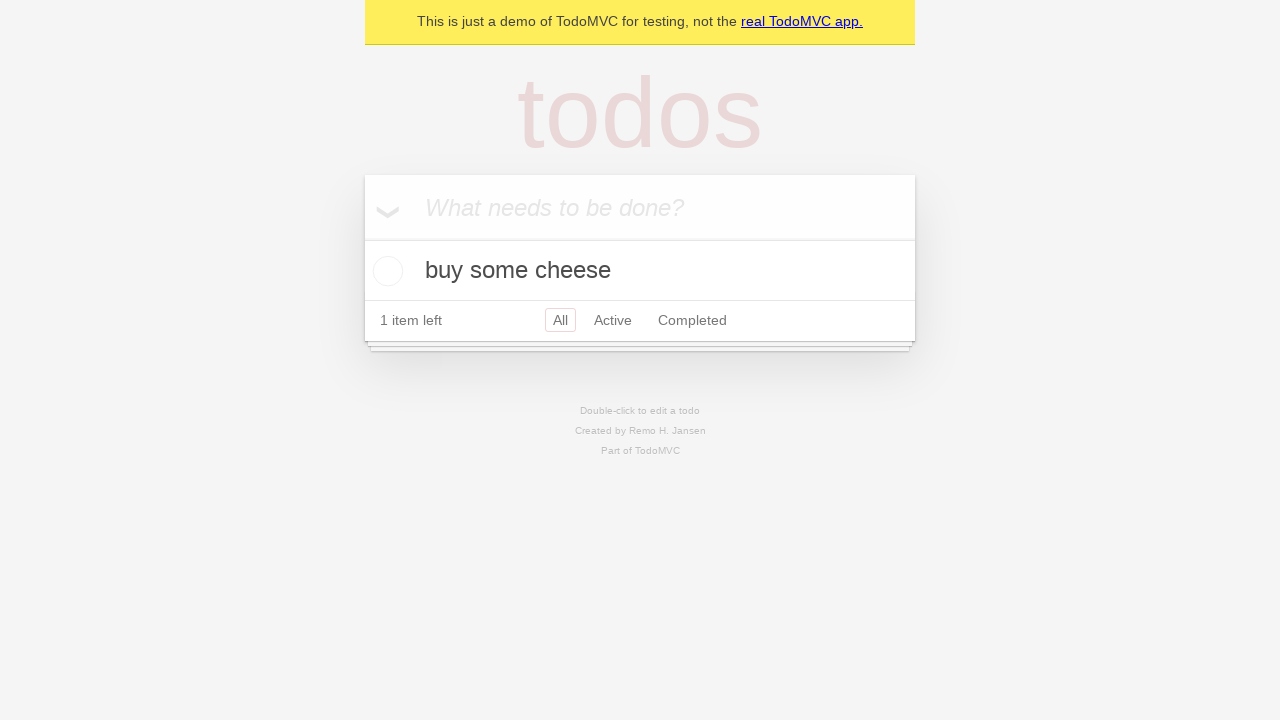

Filled todo input with 'feed the cat' on internal:attr=[placeholder="What needs to be done?"i]
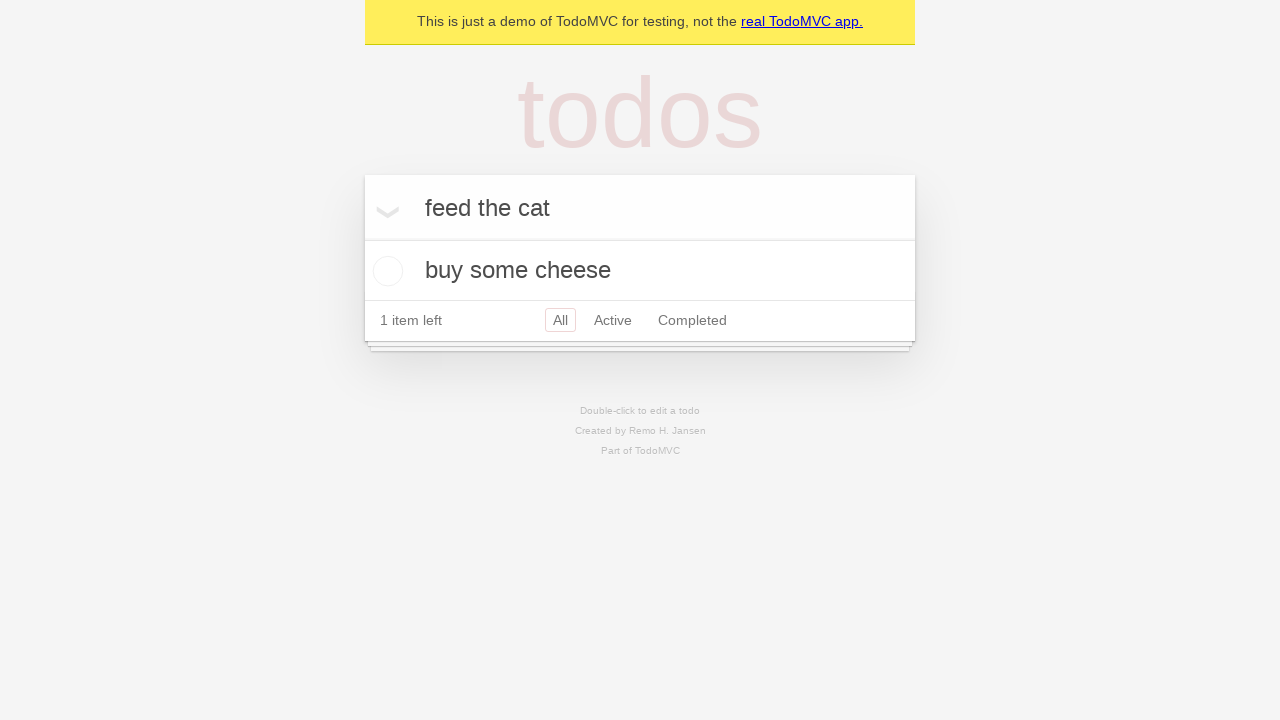

Pressed Enter to add todo item 'feed the cat' on internal:attr=[placeholder="What needs to be done?"i]
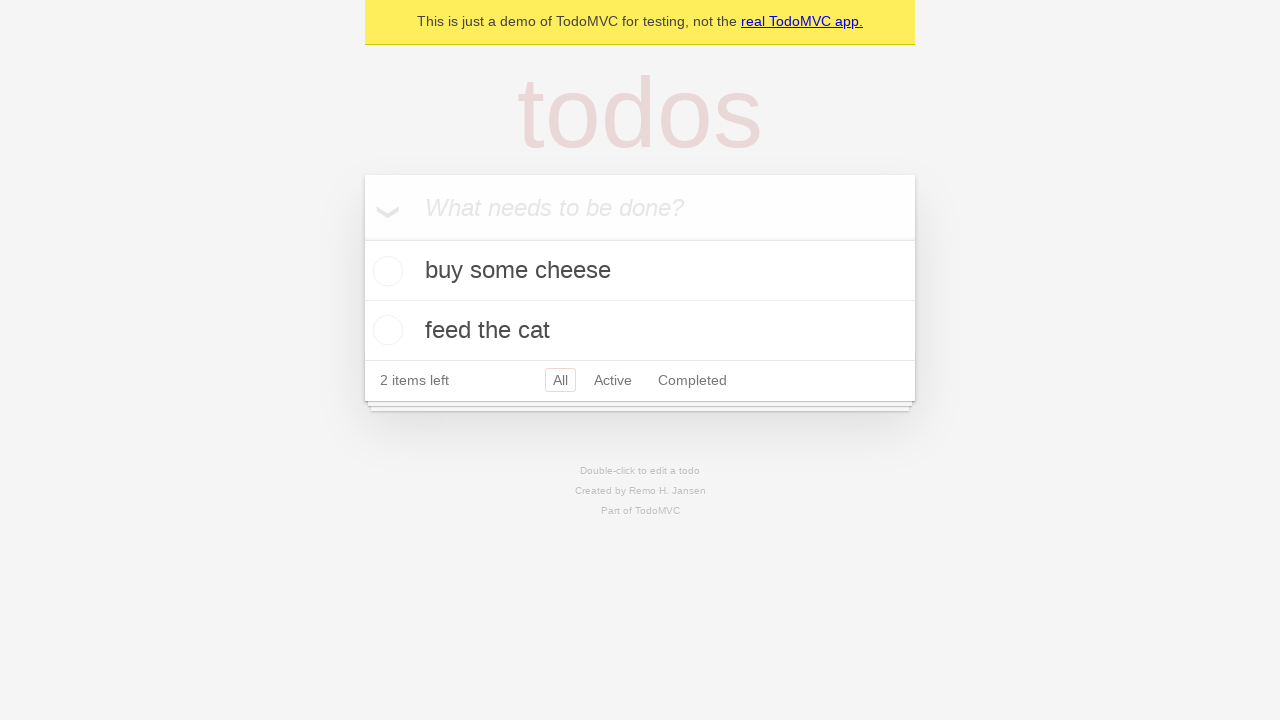

Filled todo input with 'book a doctors appointment' on internal:attr=[placeholder="What needs to be done?"i]
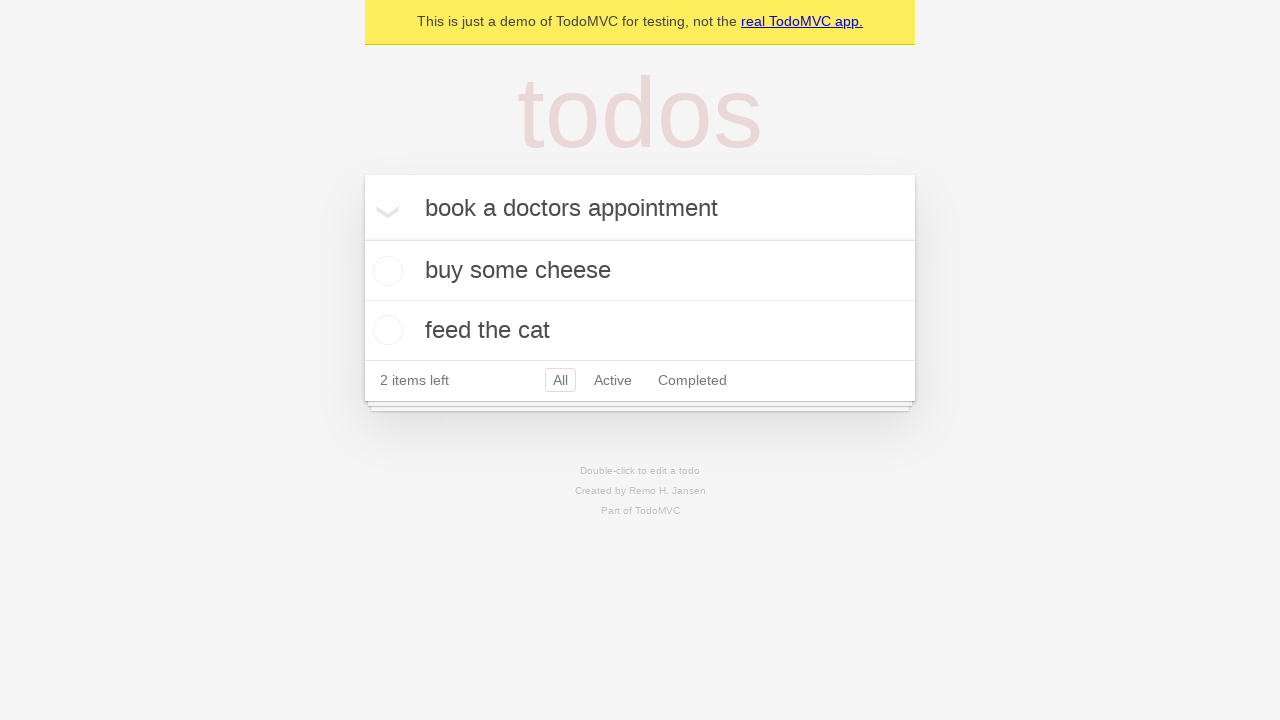

Pressed Enter to add todo item 'book a doctors appointment' on internal:attr=[placeholder="What needs to be done?"i]
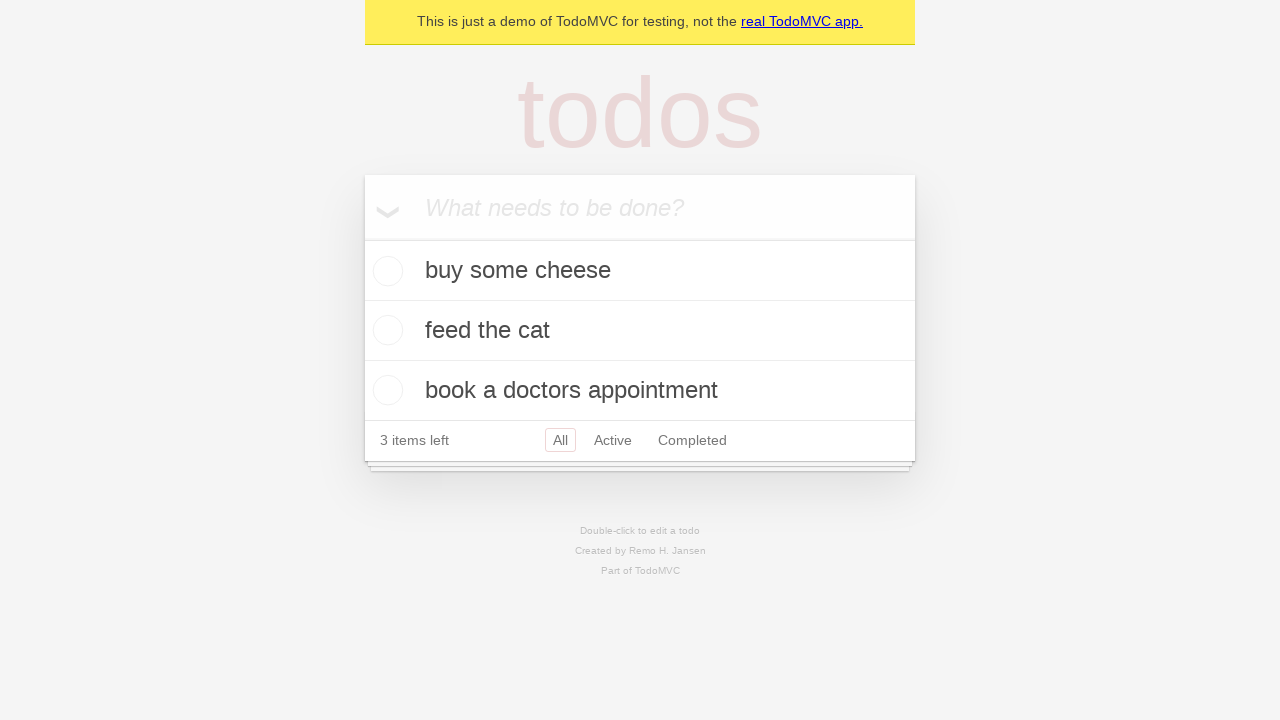

Located all todo items
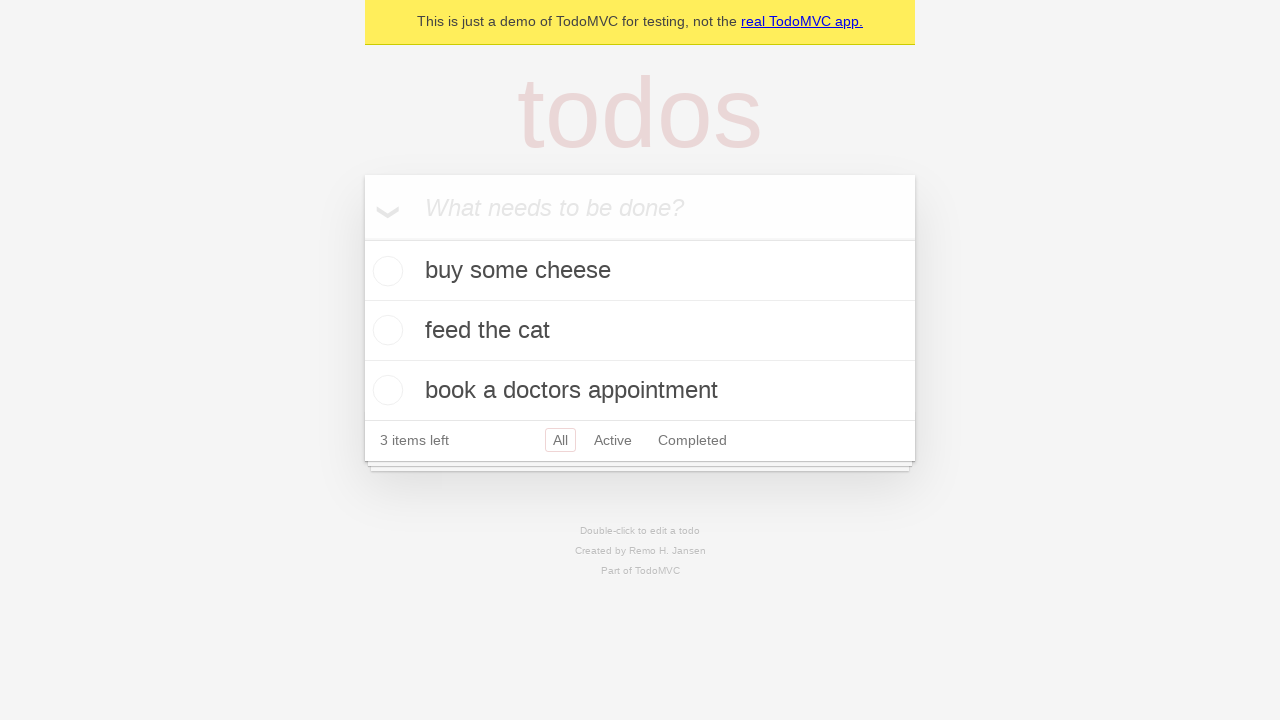

Selected second todo item
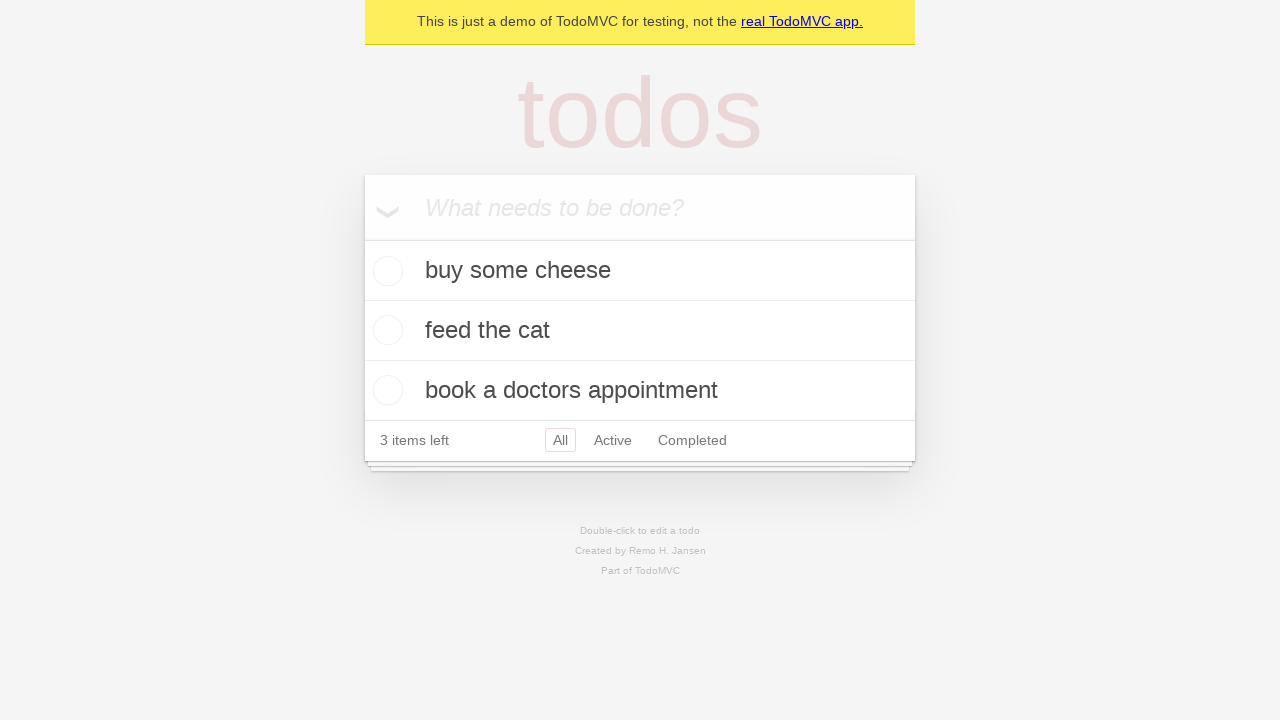

Double-clicked second todo item to enter edit mode at (640, 331) on internal:testid=[data-testid="todo-item"s] >> nth=1
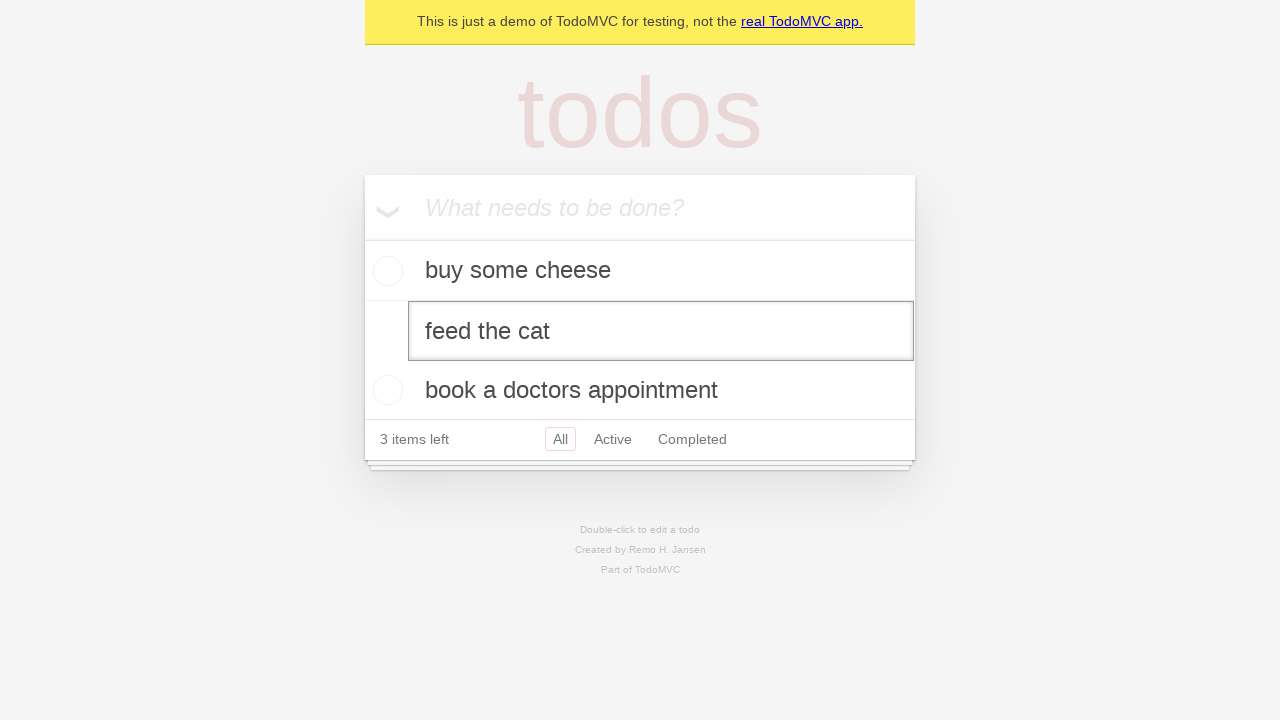

Filled edit textbox with 'buy some sausages' on internal:testid=[data-testid="todo-item"s] >> nth=1 >> internal:role=textbox[nam
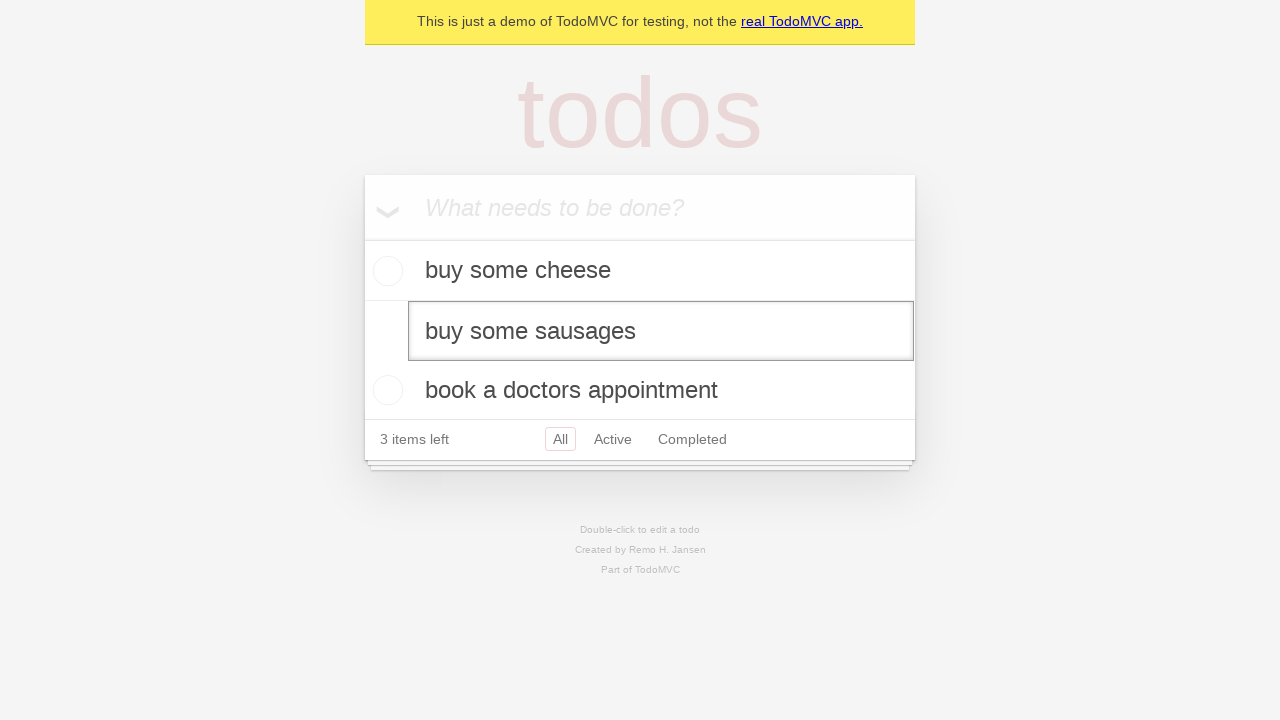

Pressed Enter to confirm edited todo text on internal:testid=[data-testid="todo-item"s] >> nth=1 >> internal:role=textbox[nam
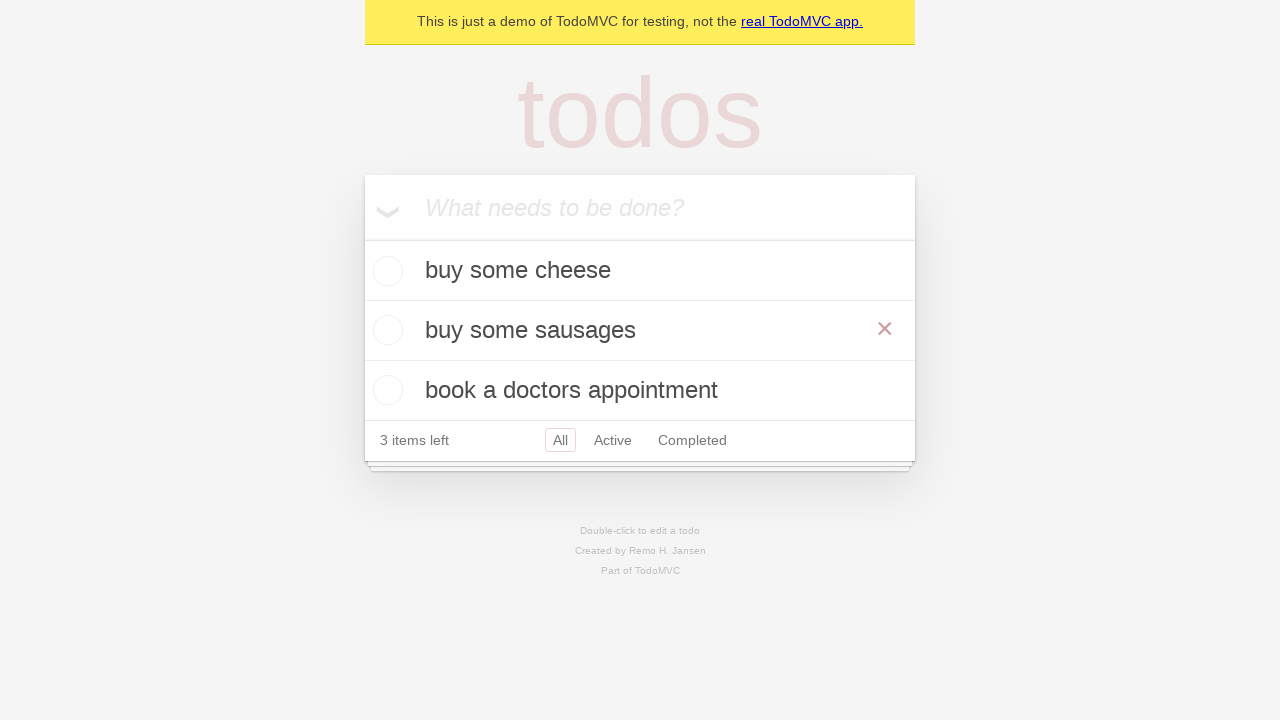

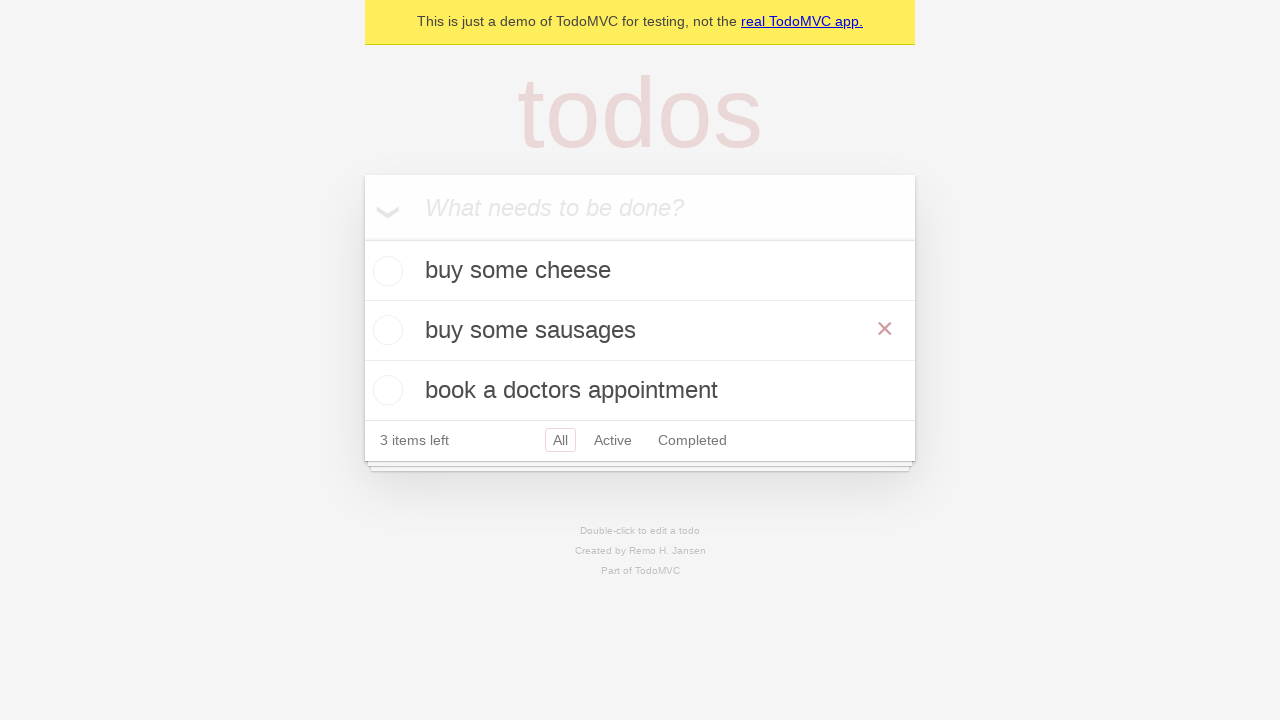